Tests JavaScript prompt alert handling by clicking a button to trigger a prompt, entering text into the alert, and accepting it

Starting URL: https://www.w3schools.com/js/tryit.asp?filename=tryjs_prompt

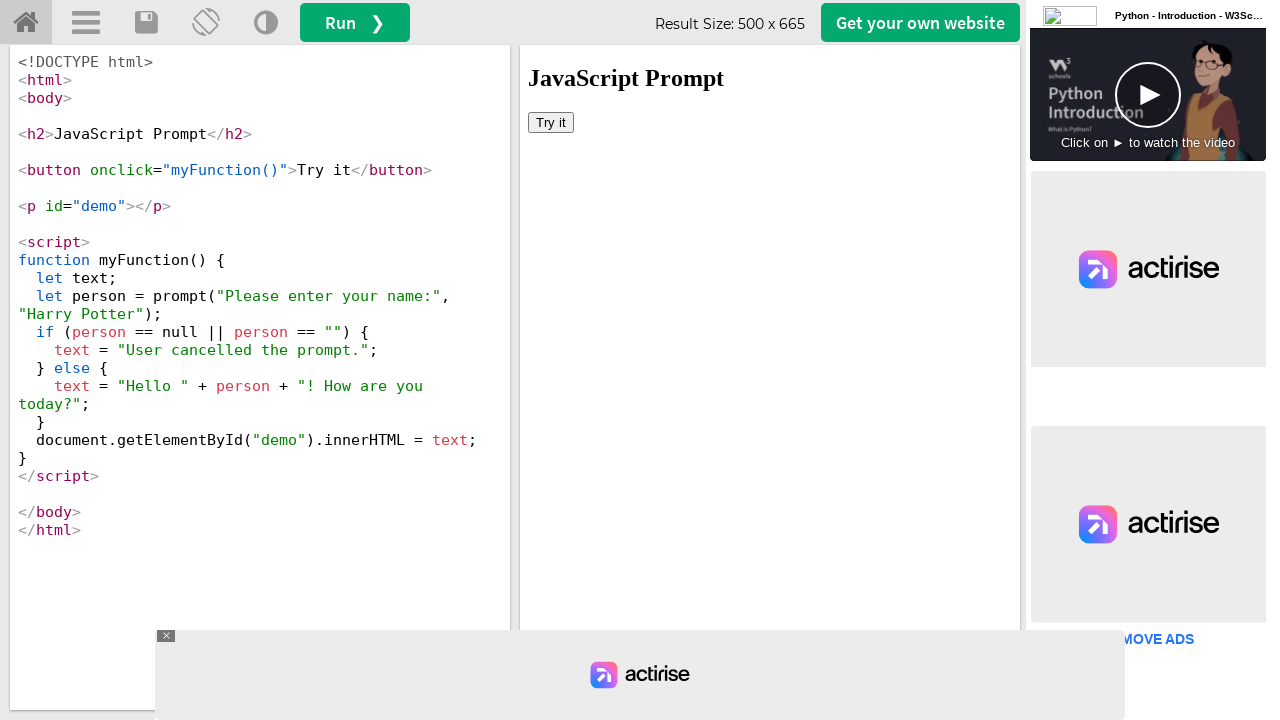

Located iframe with ID 'iframeResult'
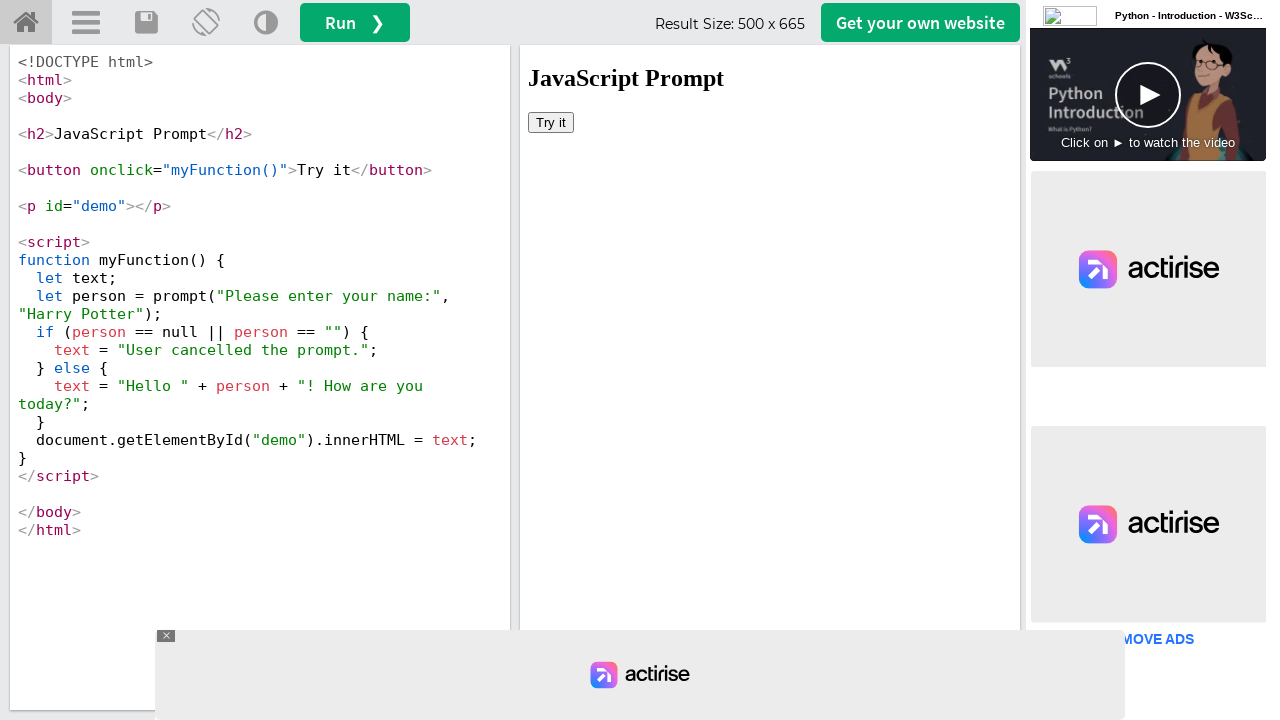

Clicked 'Try it' button to trigger prompt alert at (551, 122) on #iframeResult >> internal:control=enter-frame >> xpath=//button[normalize-space(
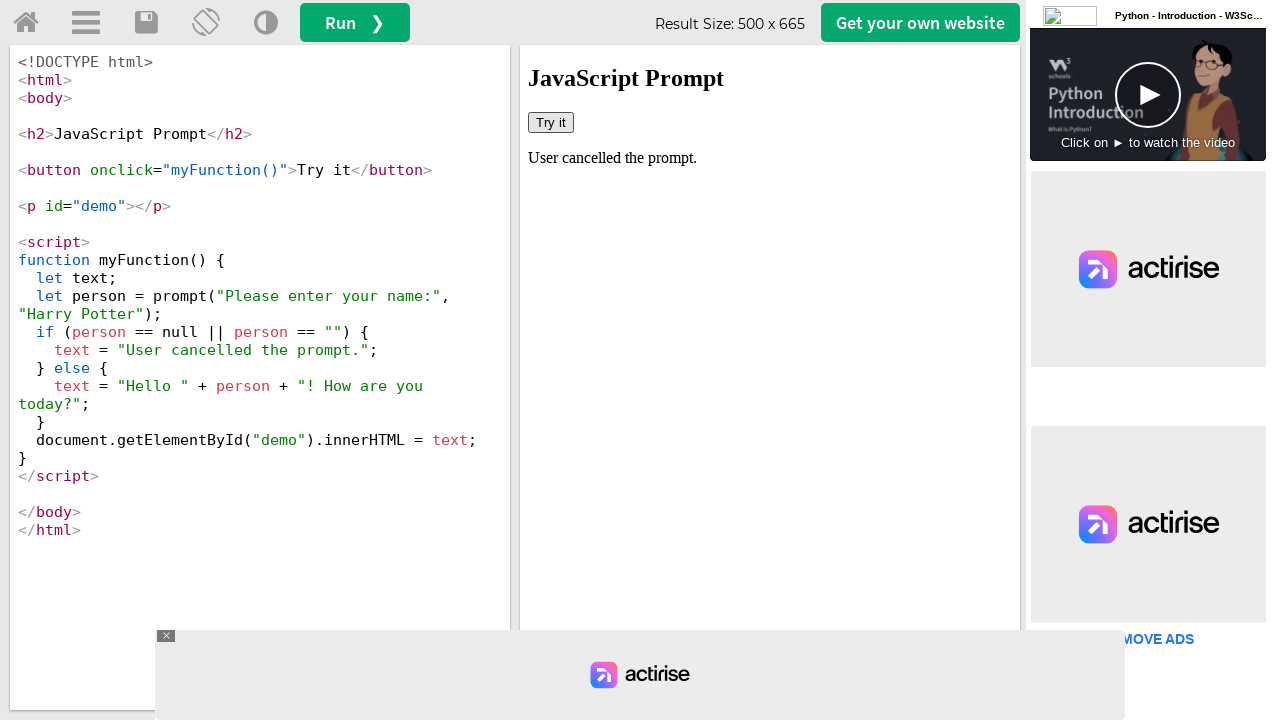

Set up dialog handler to accept prompt with 'Iron Man'
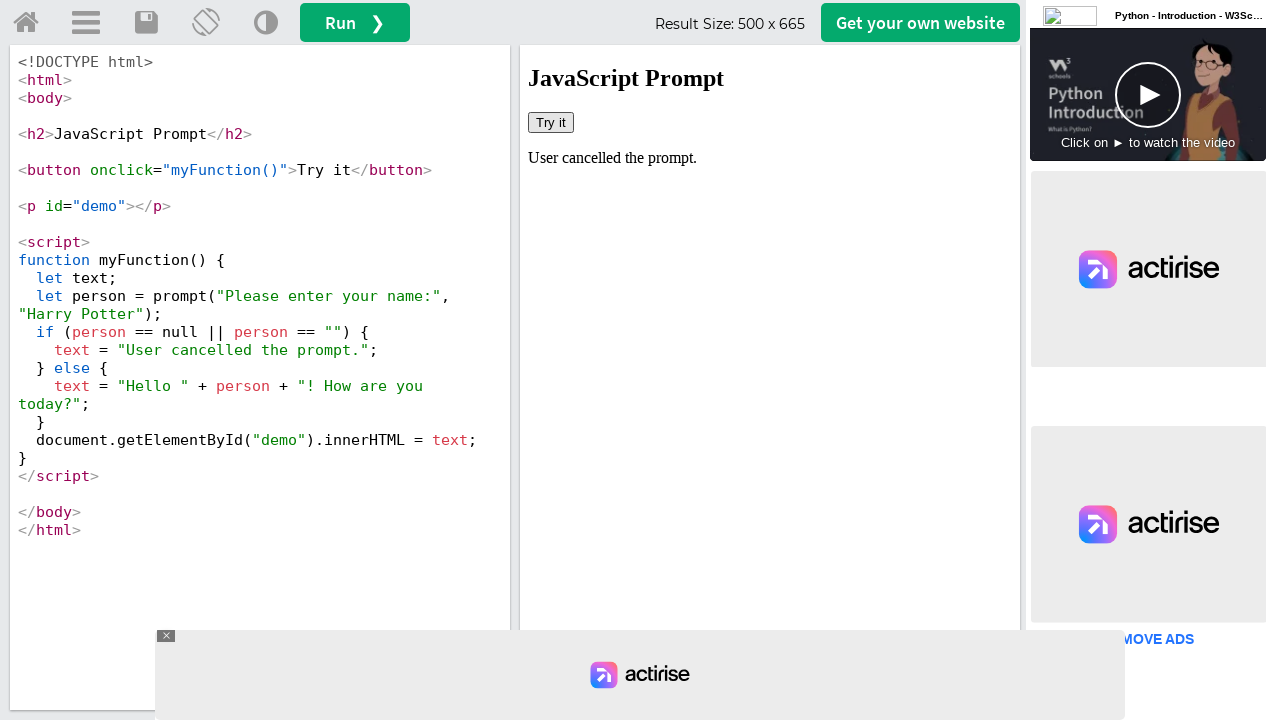

Clicked 'Try it' button again with dialog handler active at (551, 122) on #iframeResult >> internal:control=enter-frame >> xpath=//button[normalize-space(
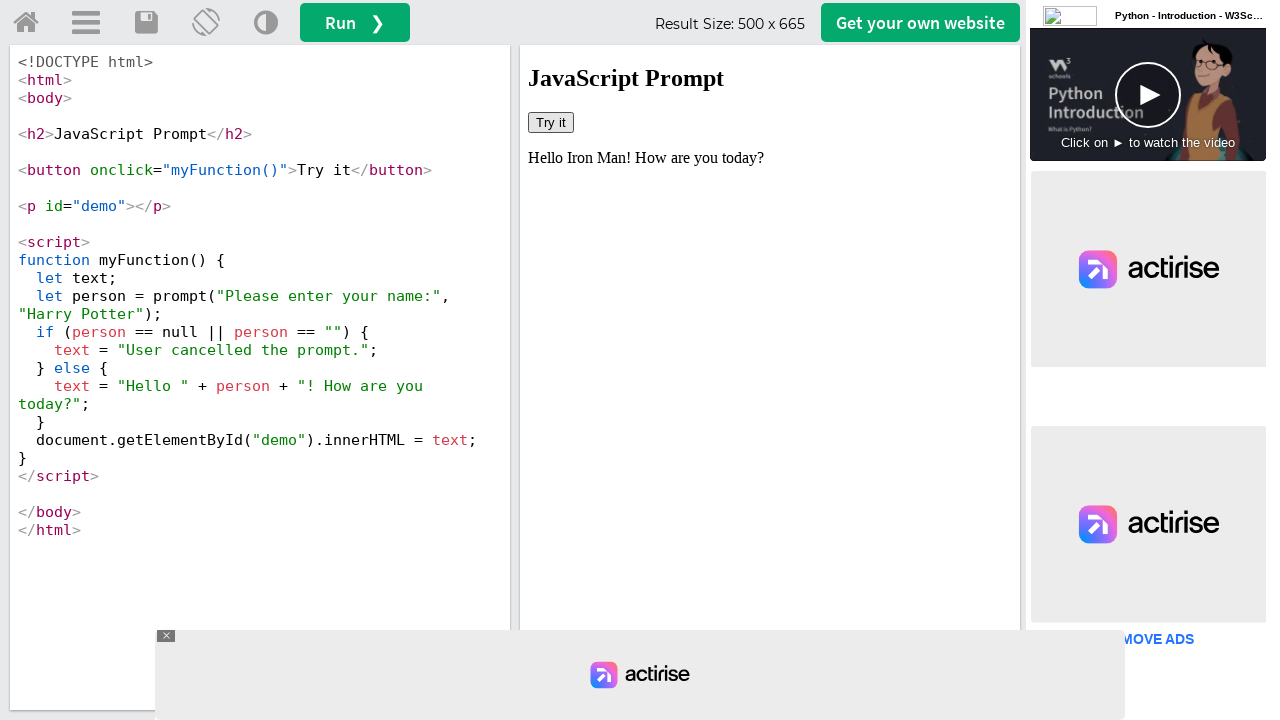

Waited 1000ms for page to update after accepting prompt
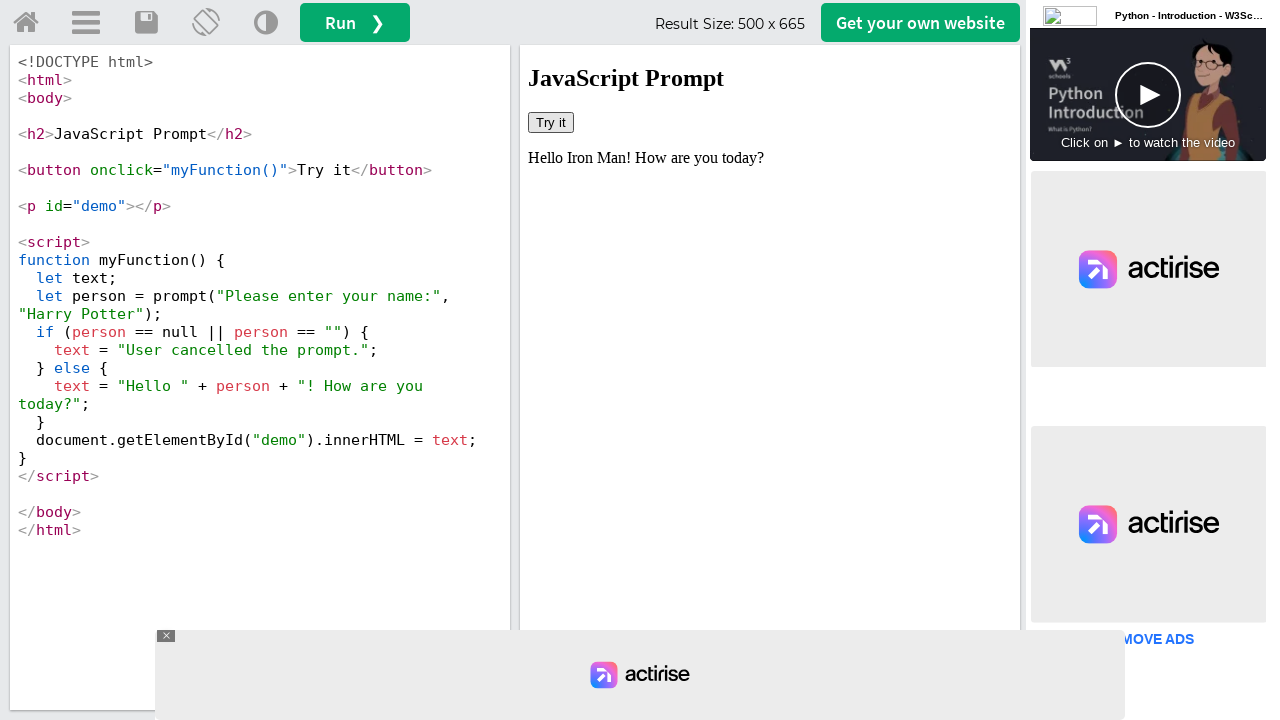

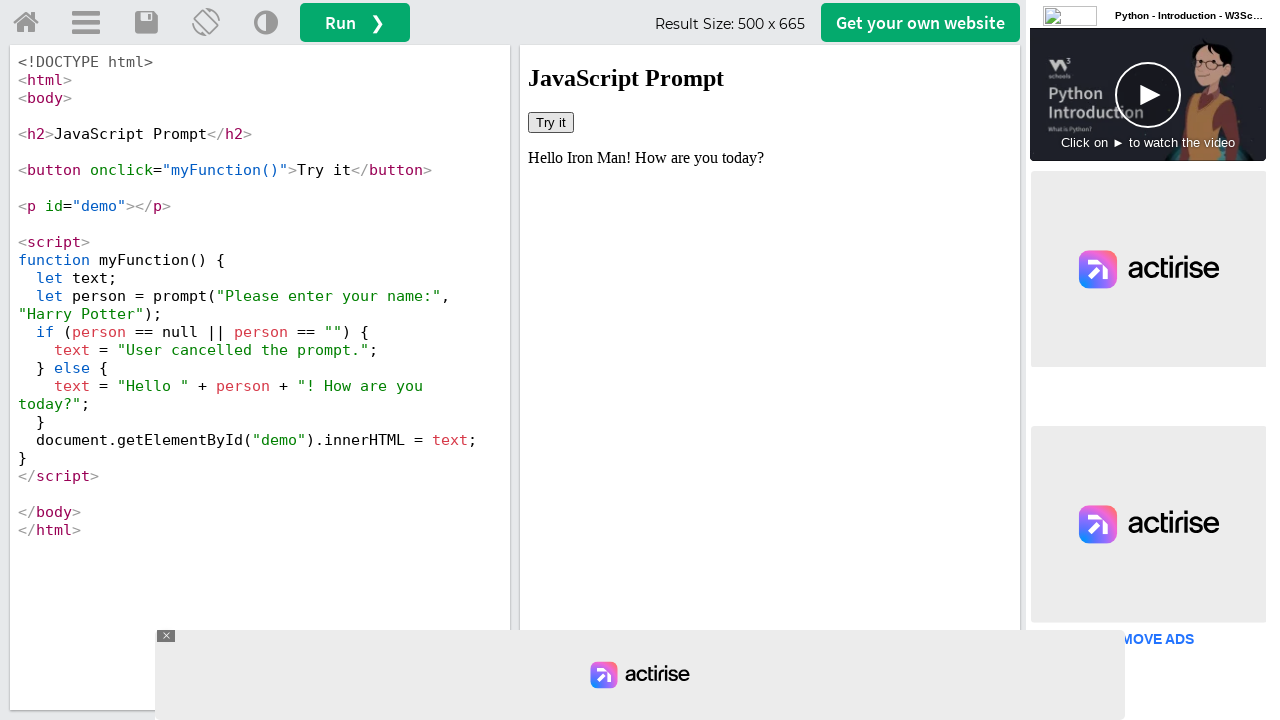